Tests an e-commerce purchase flow by selecting a phone product, adding it to cart, and completing the checkout process with payment information

Starting URL: https://www.demoblaze.com/

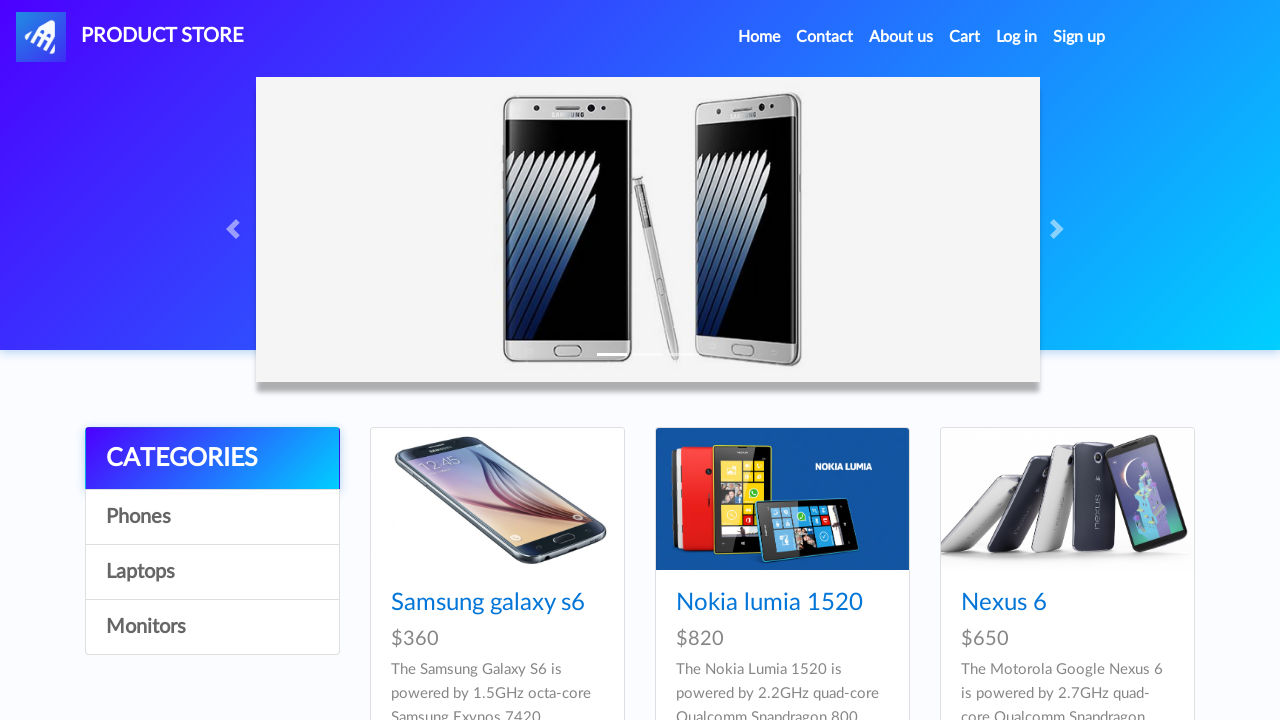

Clicked on Phones category at (212, 517) on a:text("Phones")
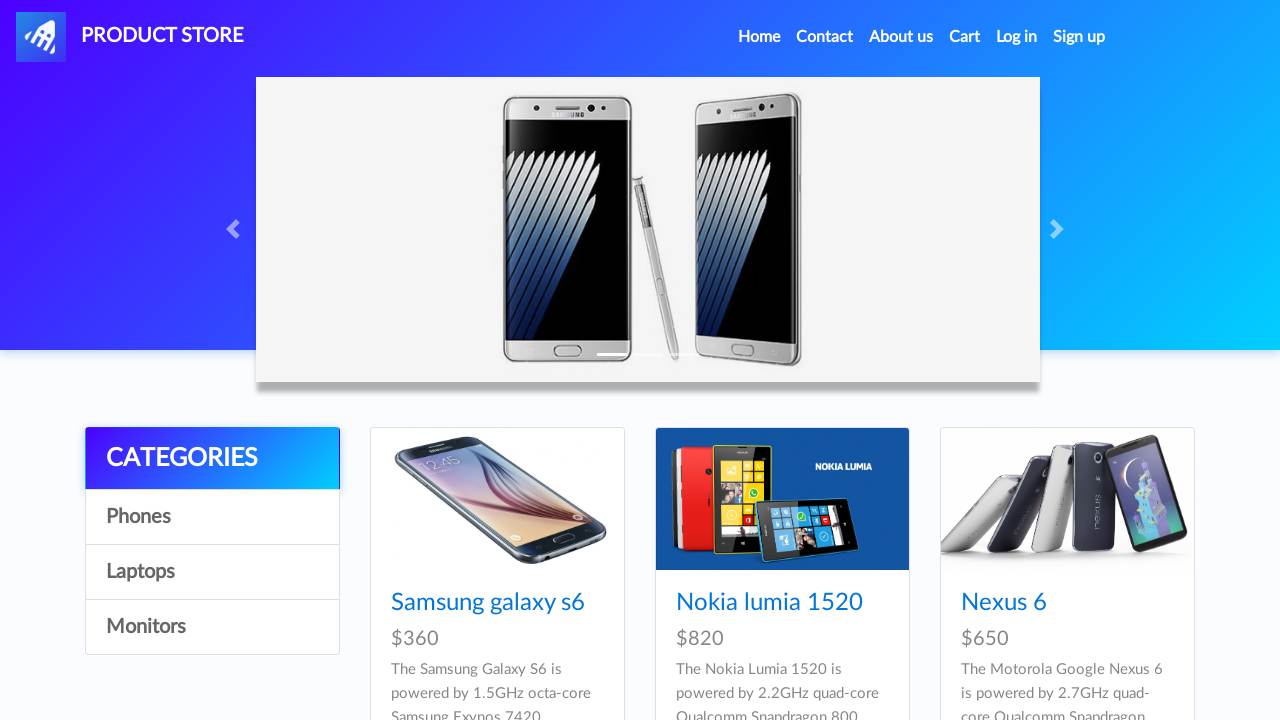

Clicked on Samsung Galaxy S6 product at (488, 603) on a:text("Samsung galaxy s6")
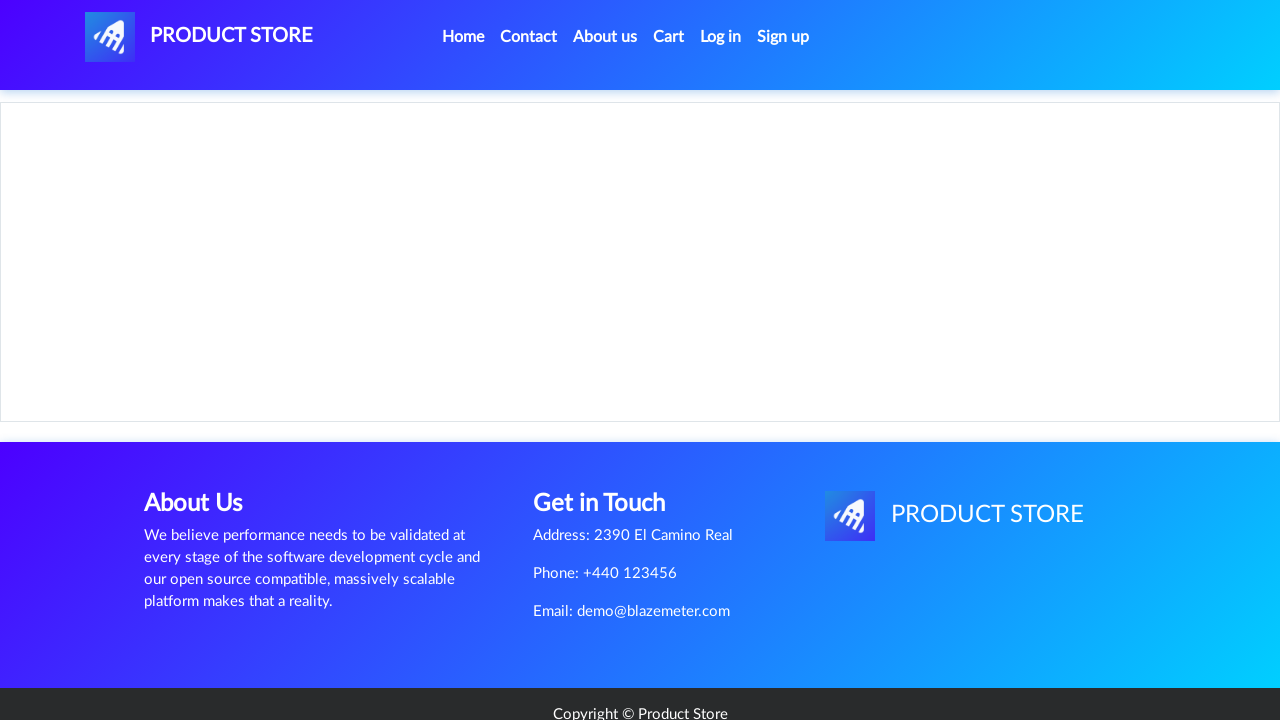

Clicked Add to cart button at (610, 440) on a:text("Add to cart")
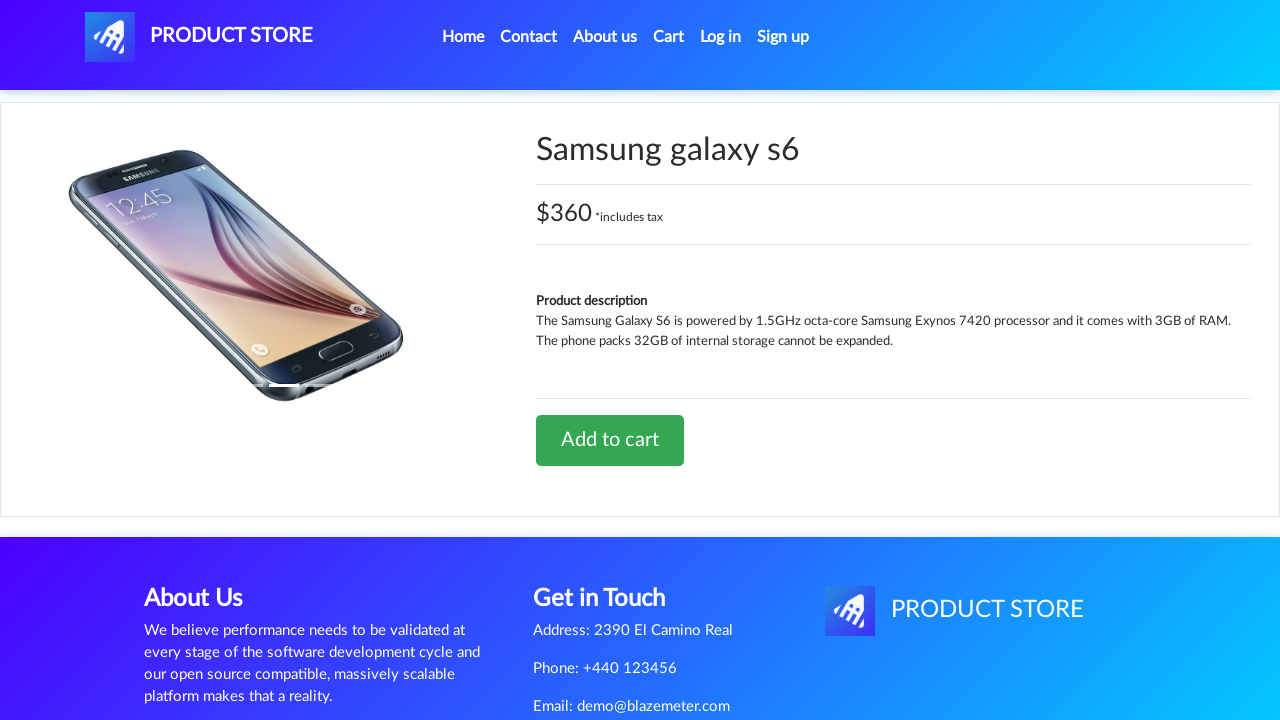

Accepted alert dialog after adding product to cart
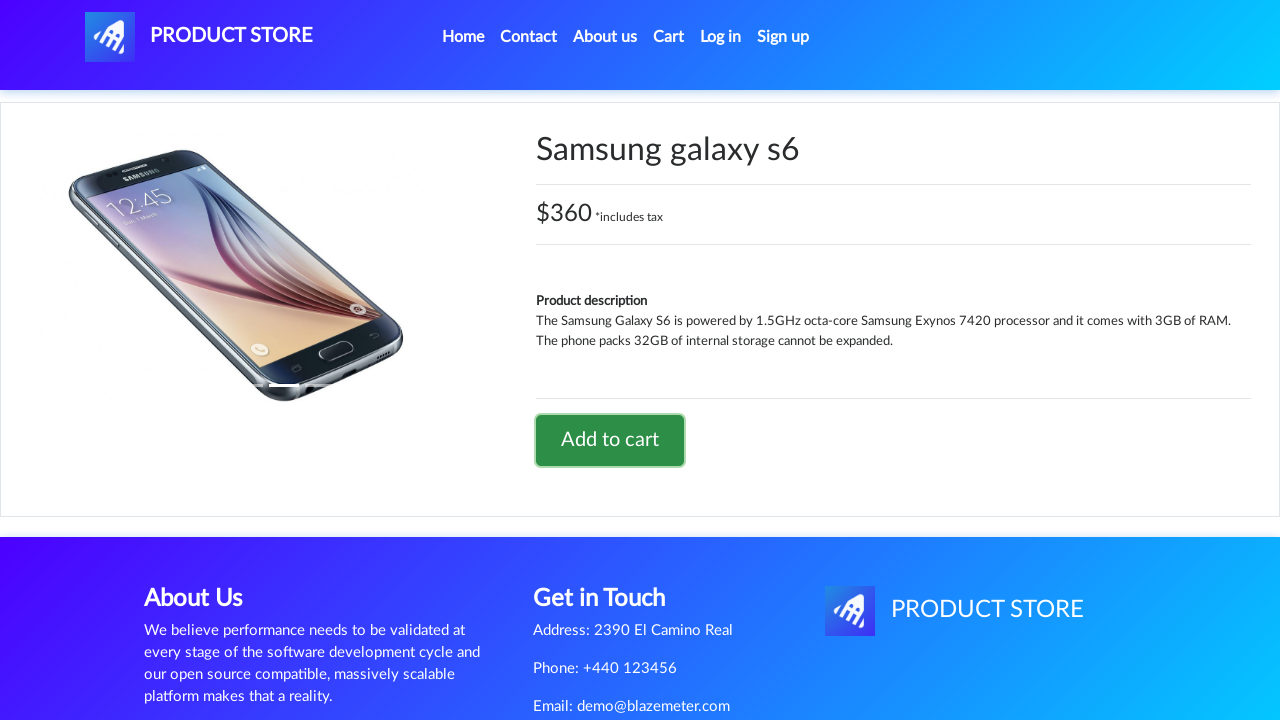

Navigated to shopping cart at (669, 37) on a:text("Cart")
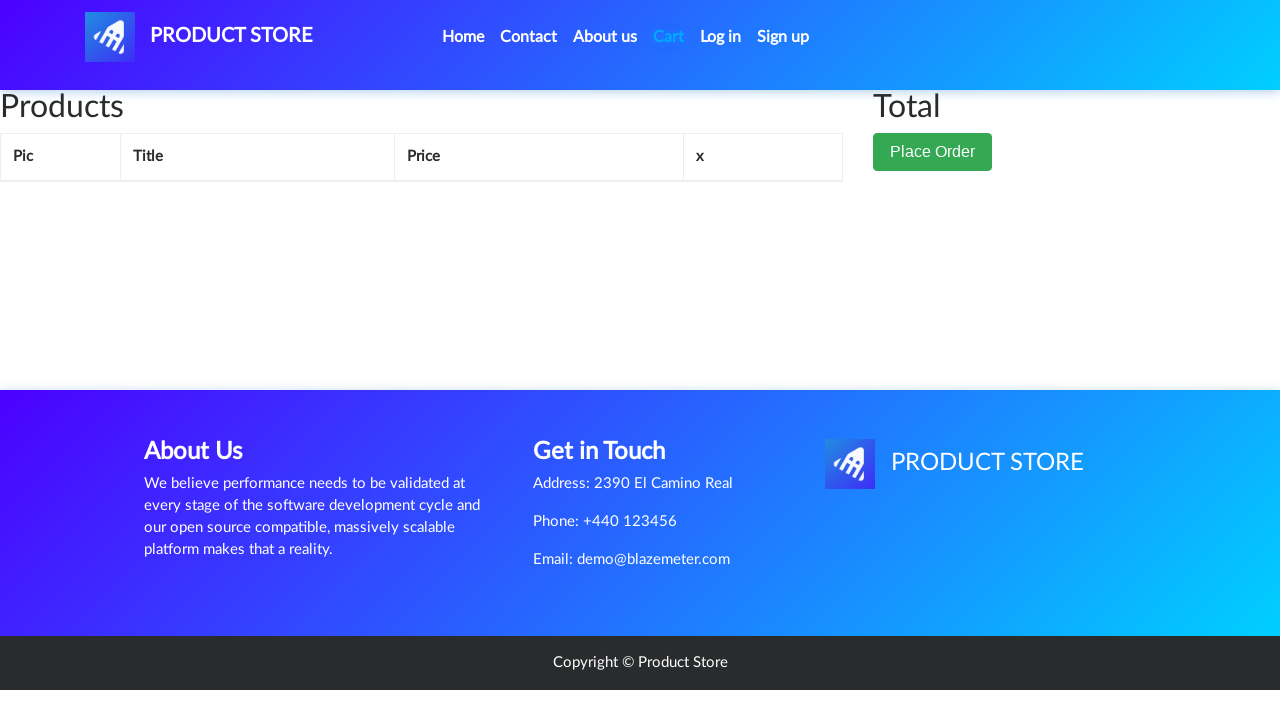

Clicked Place Order button at (933, 152) on button:text("Place Order")
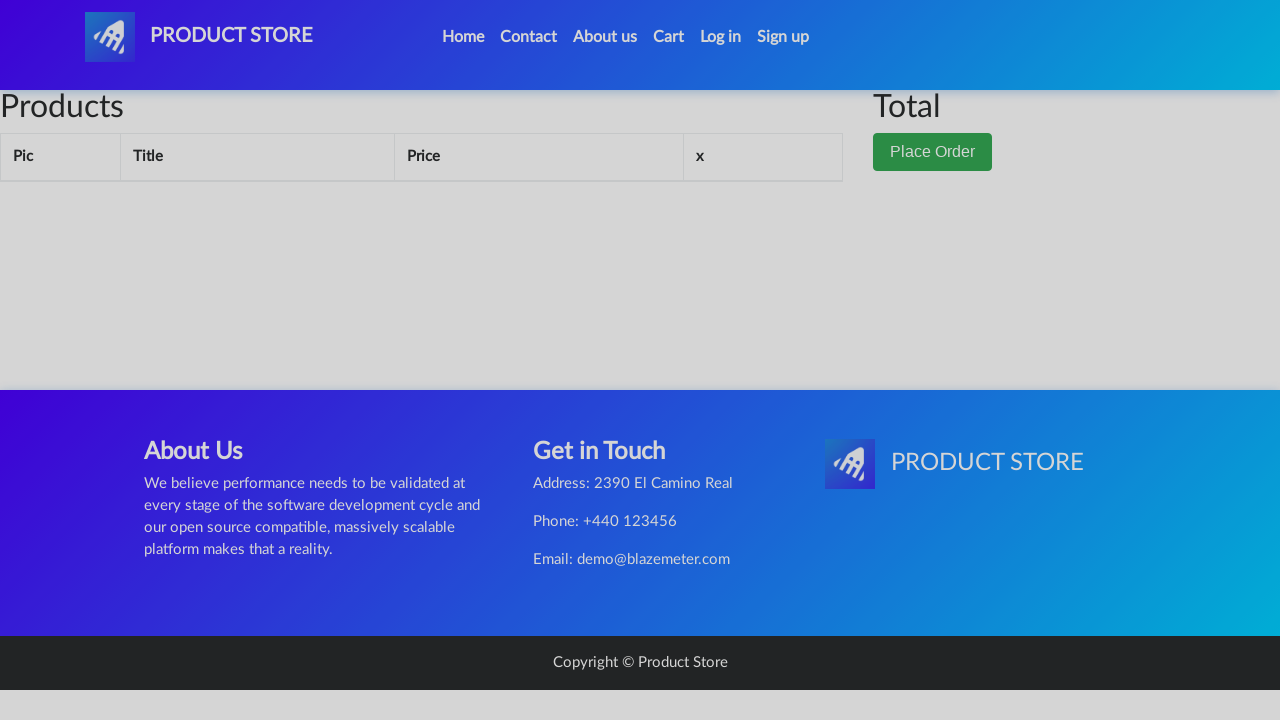

Filled in customer name 'Jelly QA' on input#name
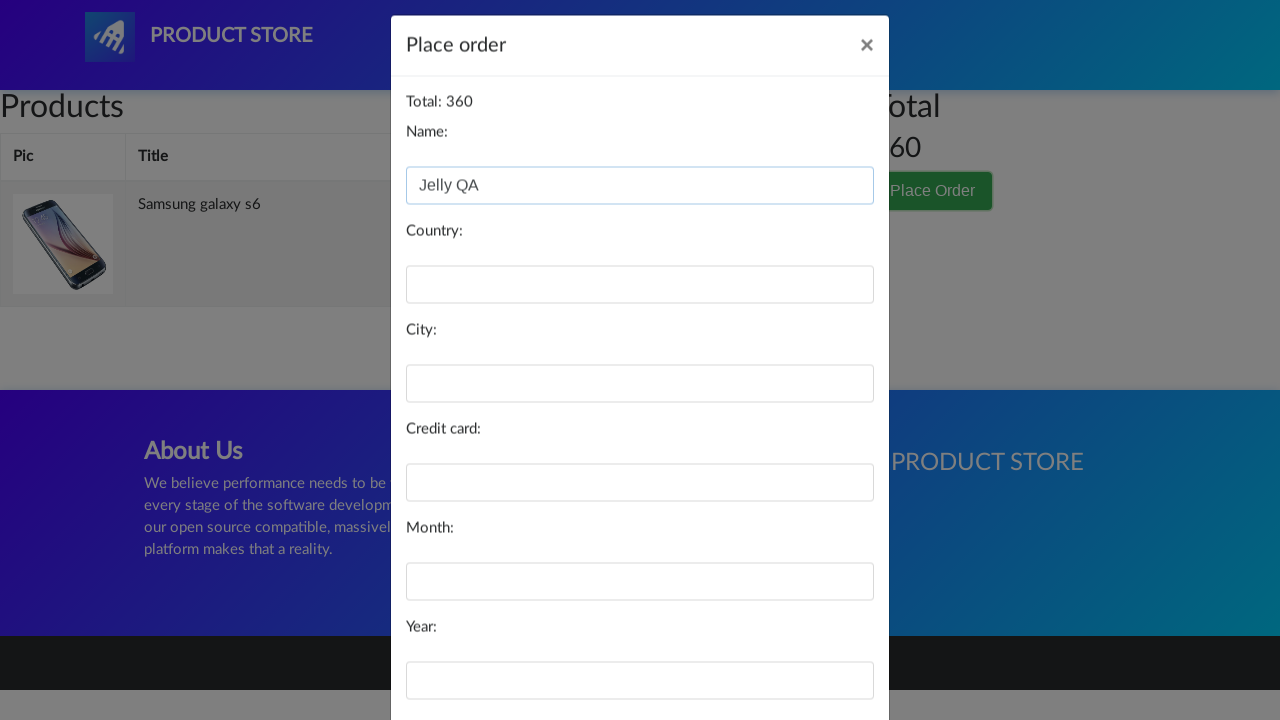

Filled in country 'Gunungkidul' on input#country
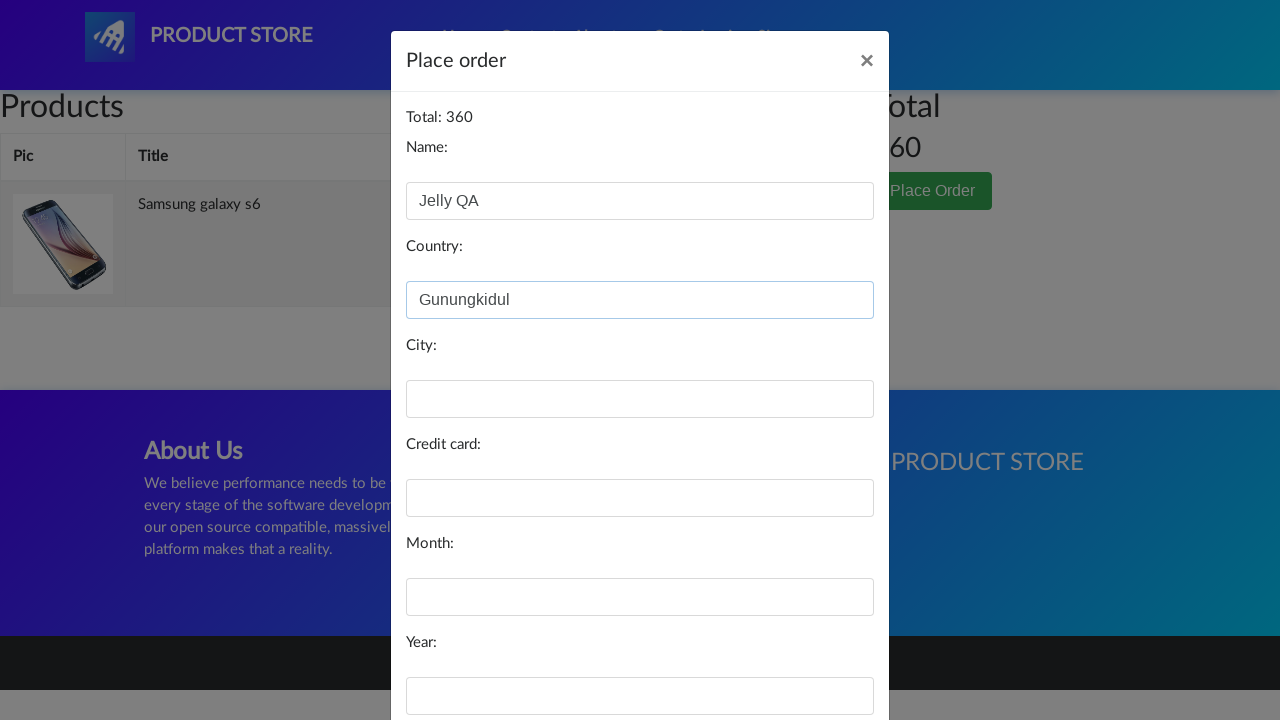

Filled in city 'Yogyakarta' on input#city
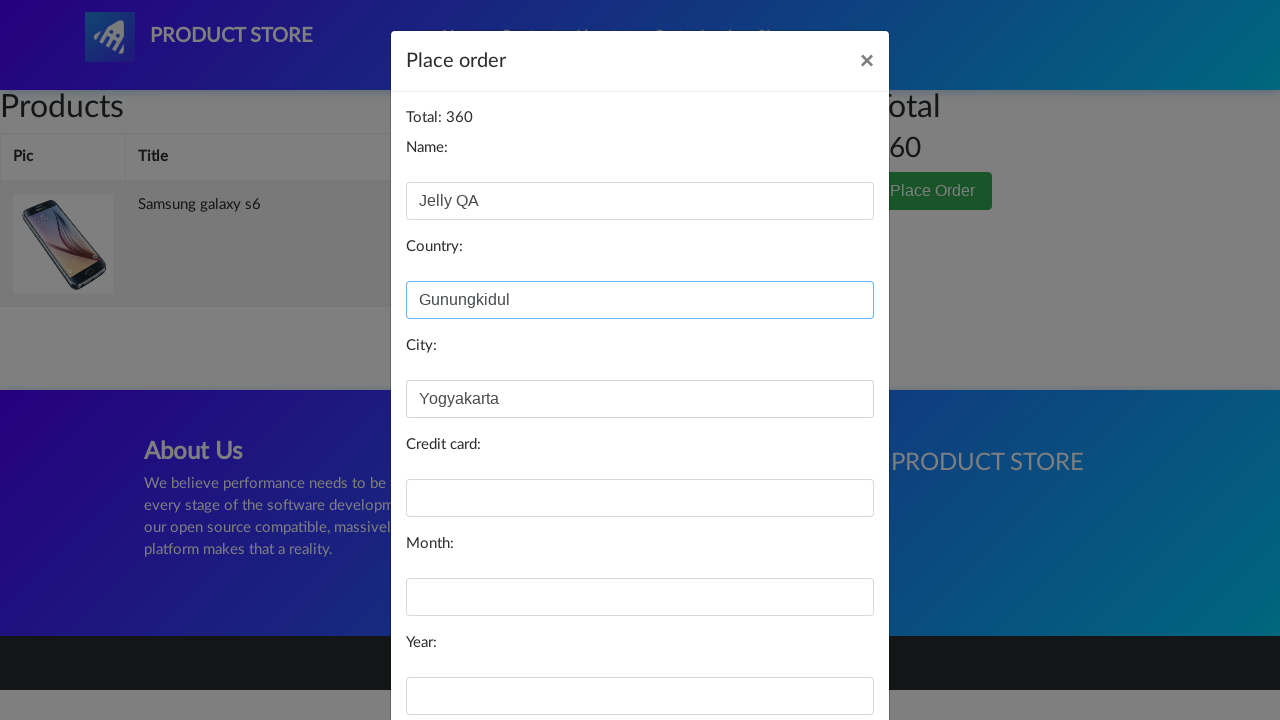

Filled in credit card number '111444778888' on input#card
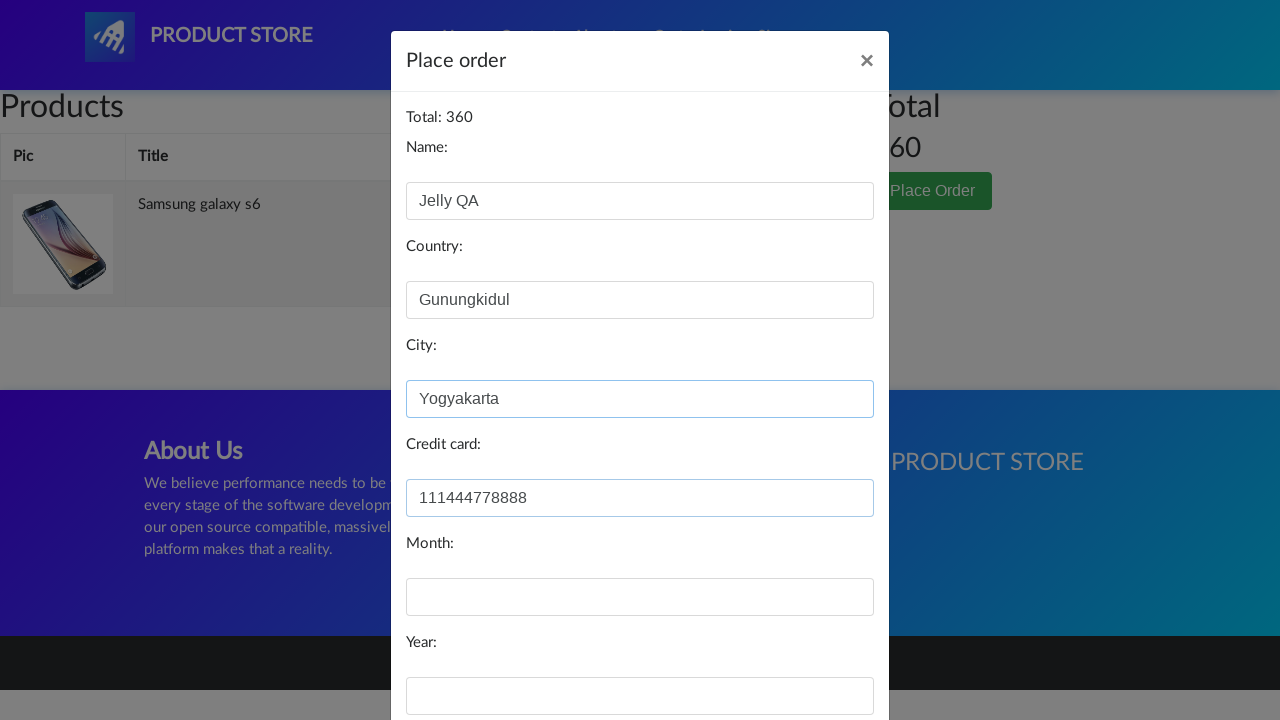

Filled in card expiry month '03' on input#month
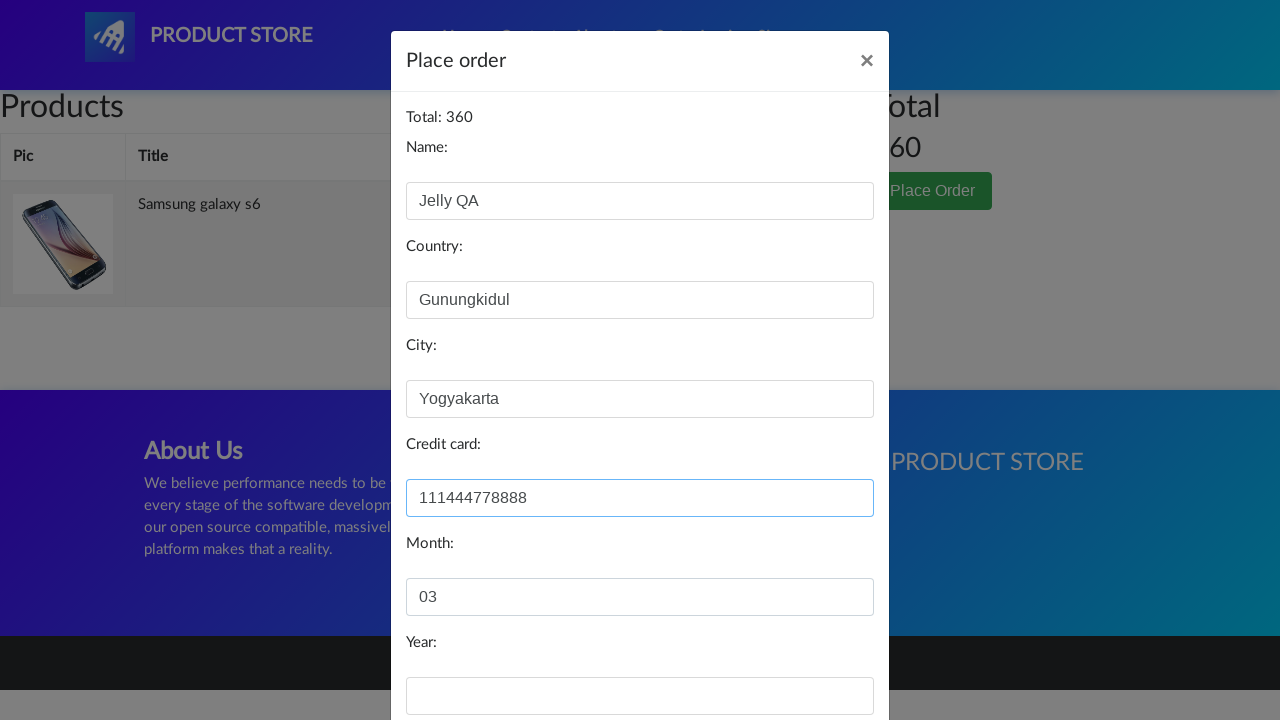

Filled in card expiry year '2026' on input#year
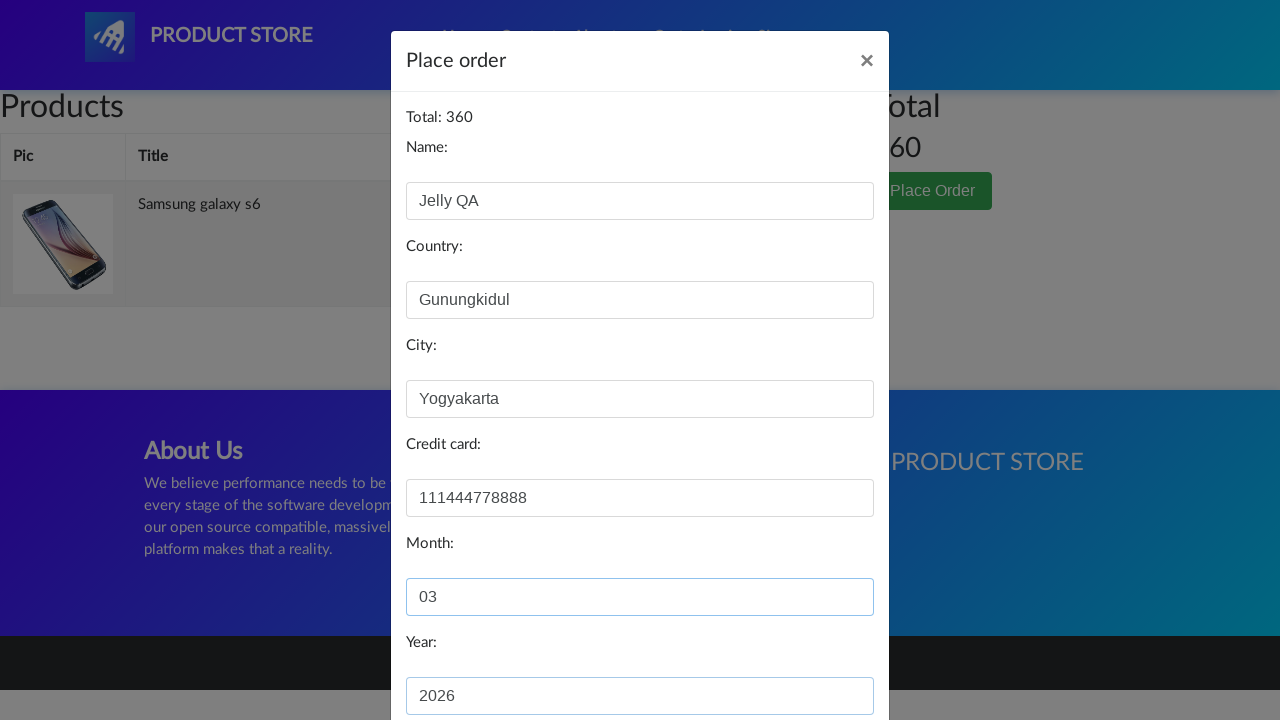

Clicked Purchase button to complete order at (823, 655) on button:text("Purchase")
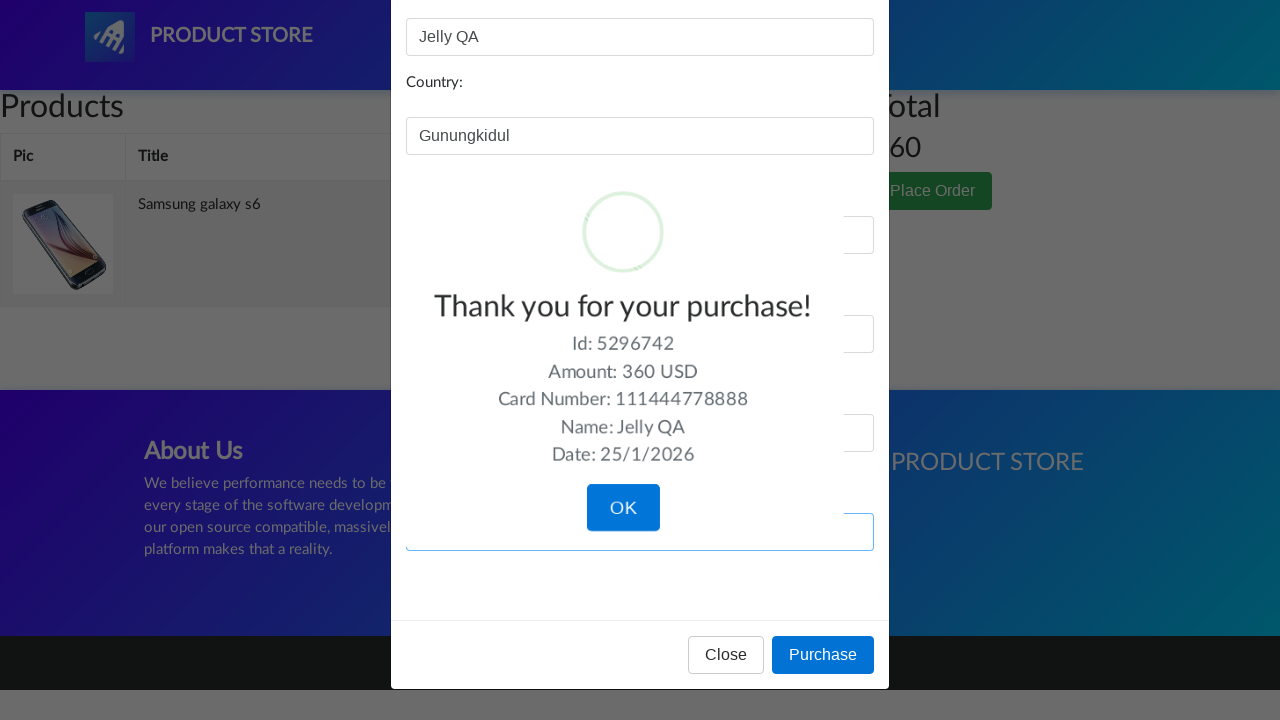

Clicked OK button to confirm order completion at (623, 521) on button:text("OK")
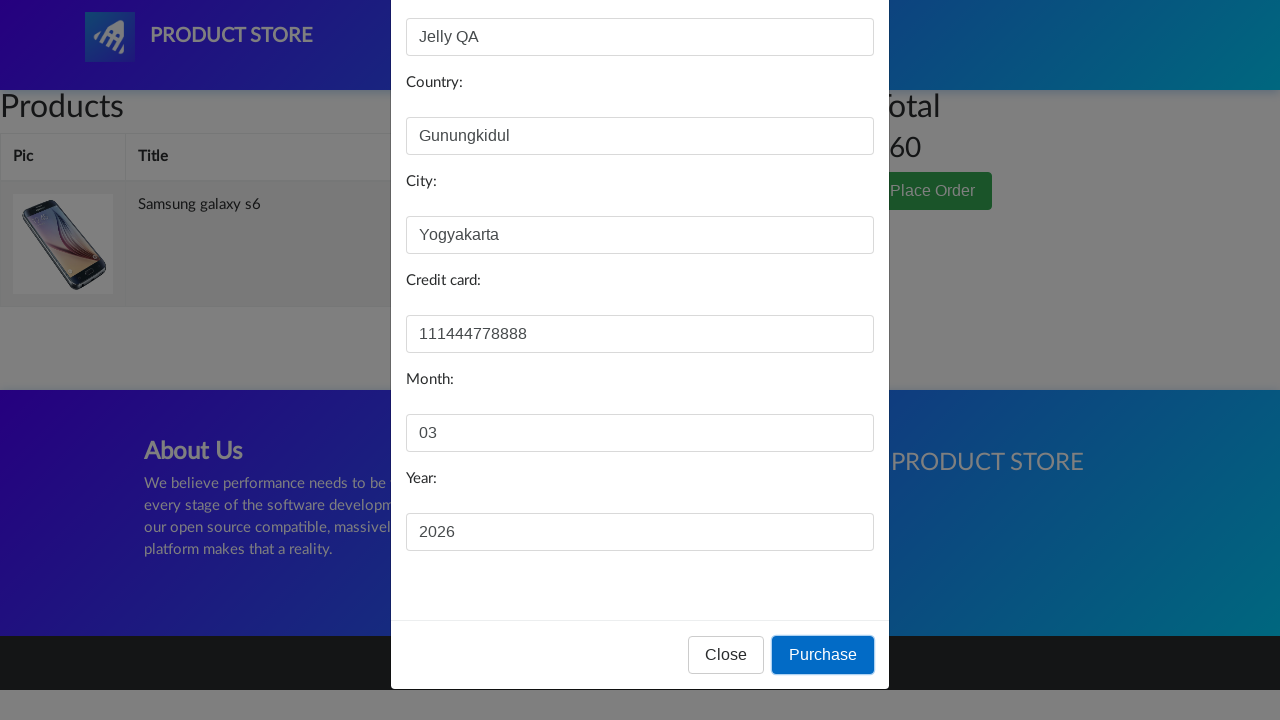

Verified page returned to main view with Sign up link visible
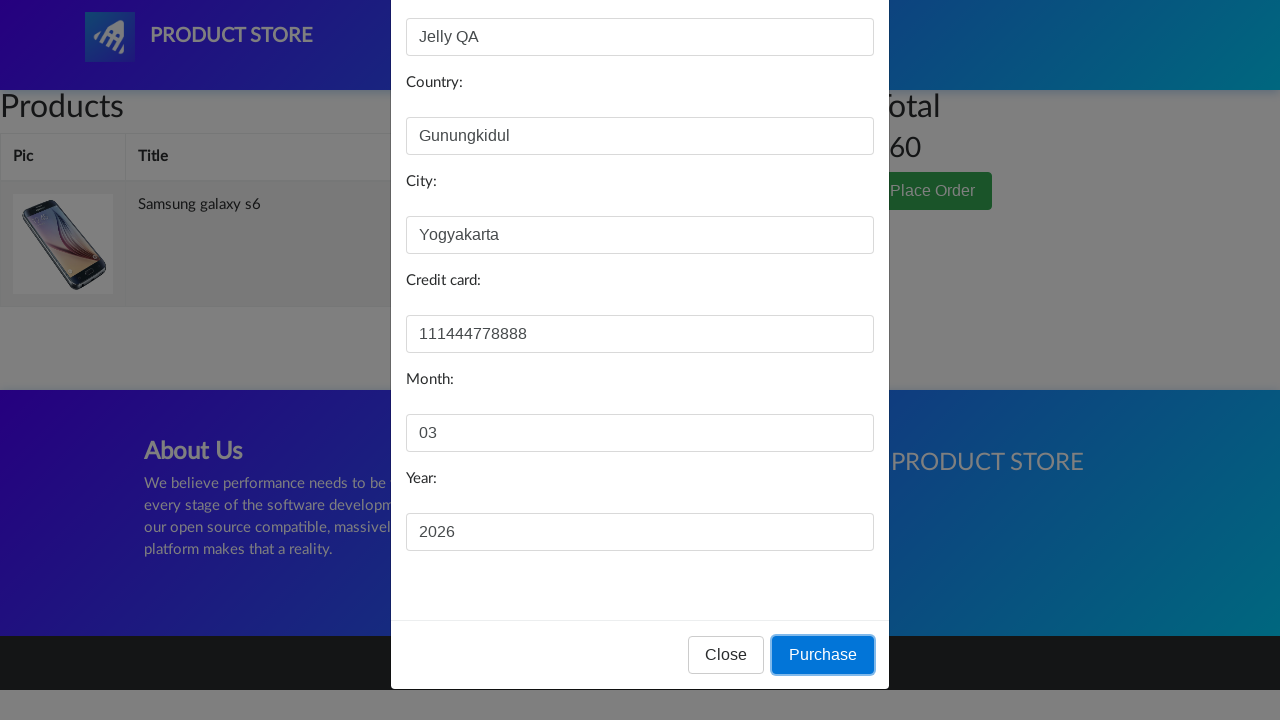

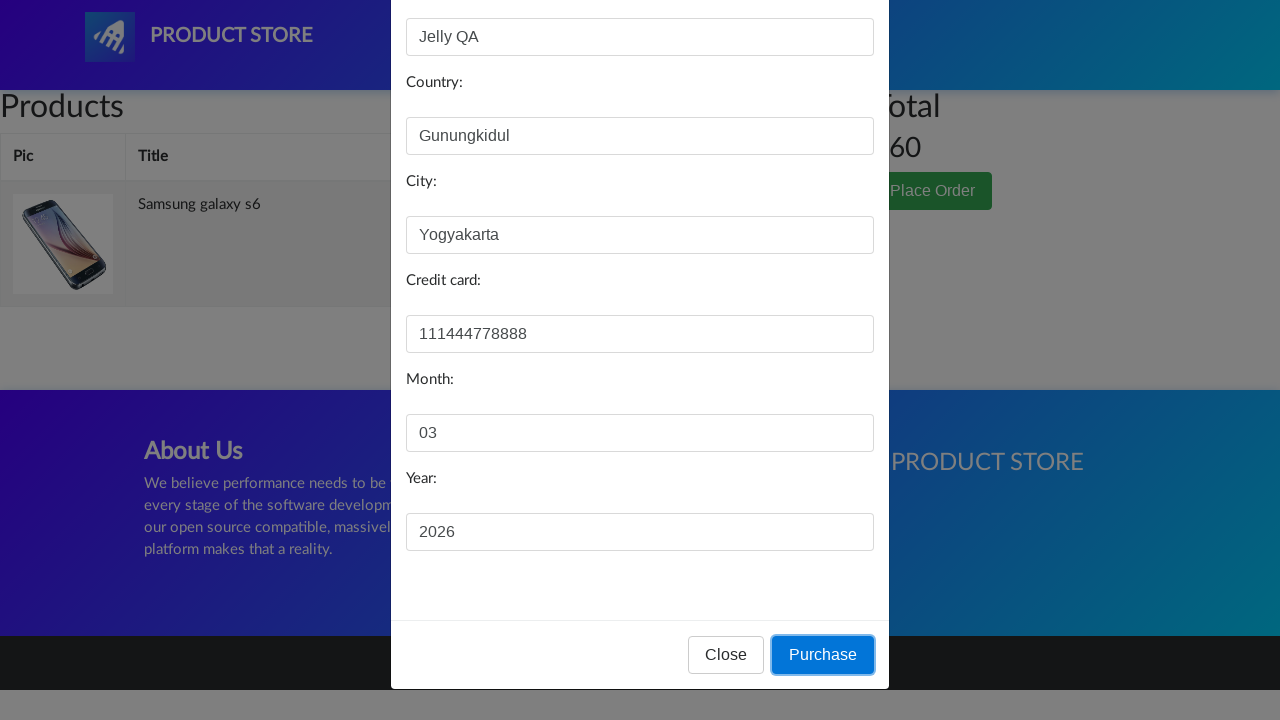